Creates a new paste on Pastebin with sample text, sets syntax highlighting to Bash, sets expiration to 10 minutes, and submits the form.

Starting URL: https://pastebin.com

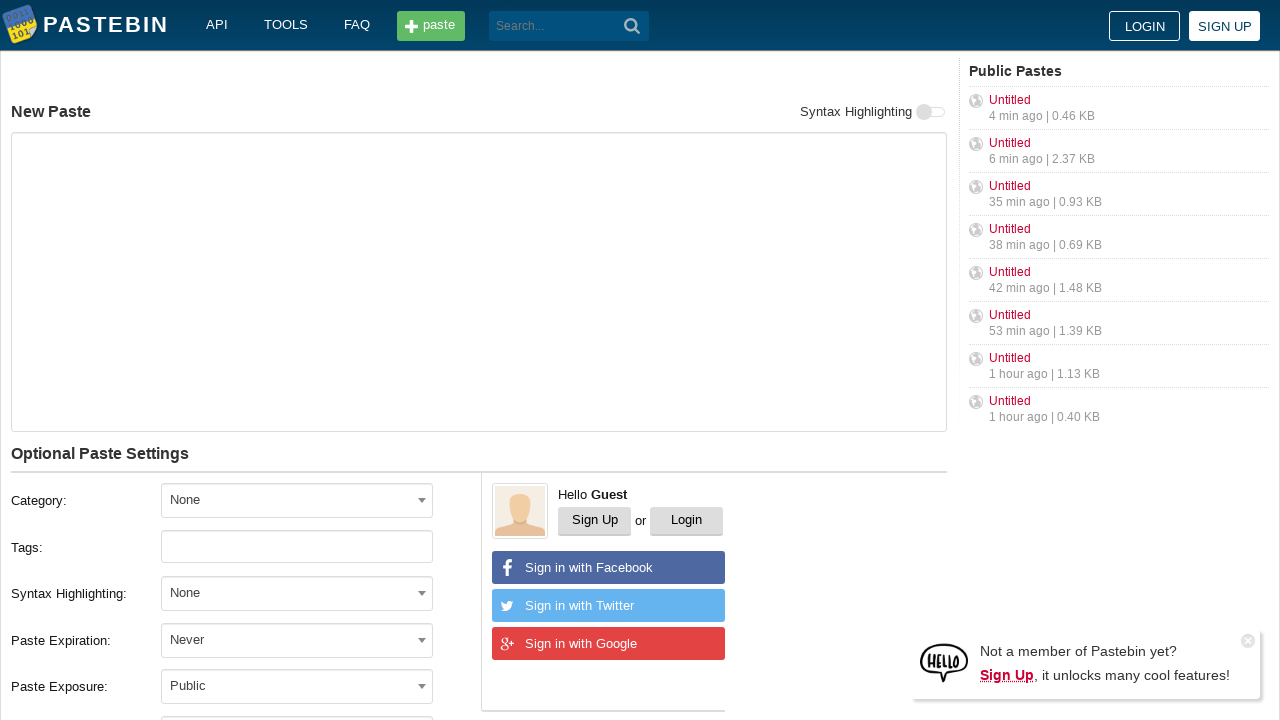

Waited for expiration dropdown to load
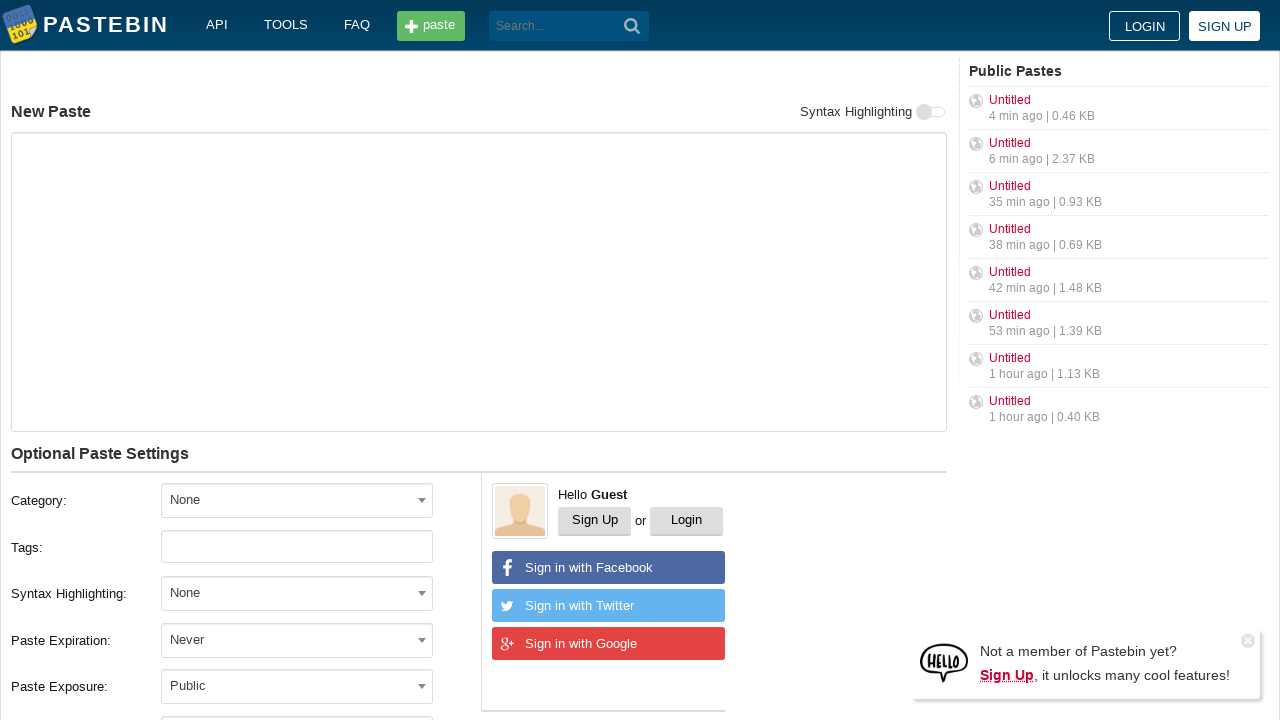

Filled paste text area with 'Hello from WebDriver' on #postform-text
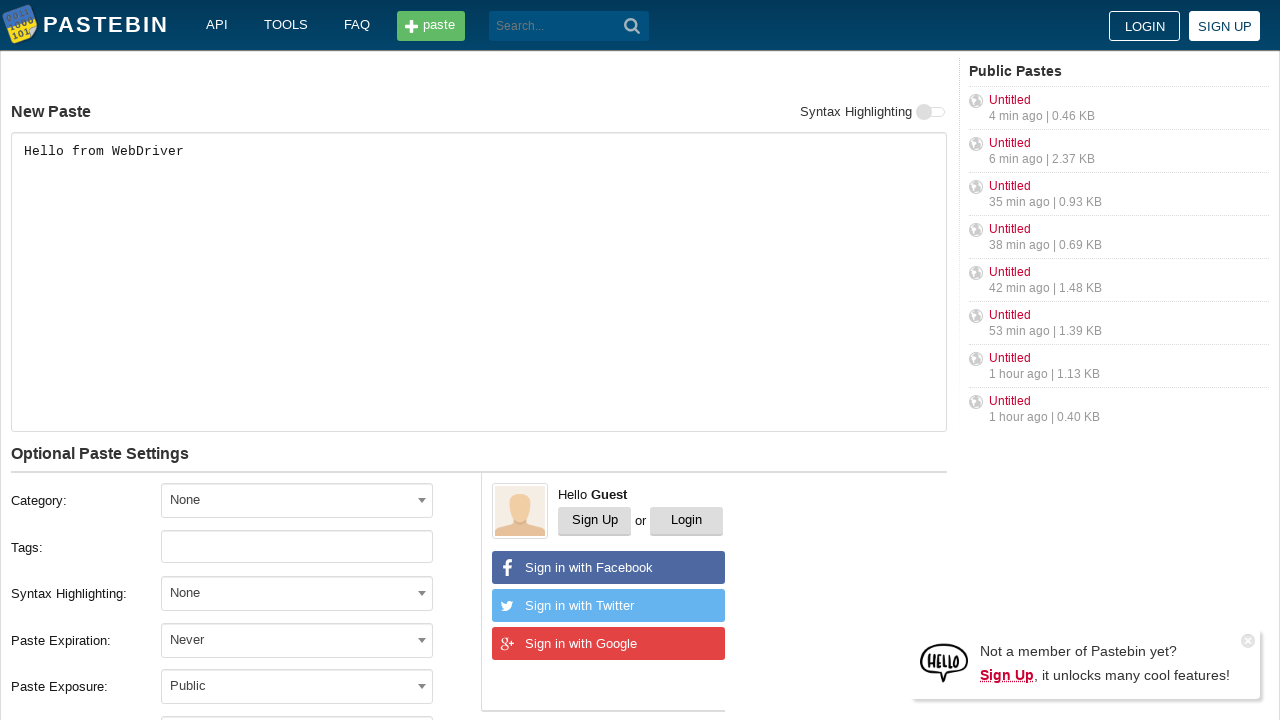

Clicked syntax highlighting dropdown at (297, 593) on xpath=//span[@id='select2-postform-format-container']
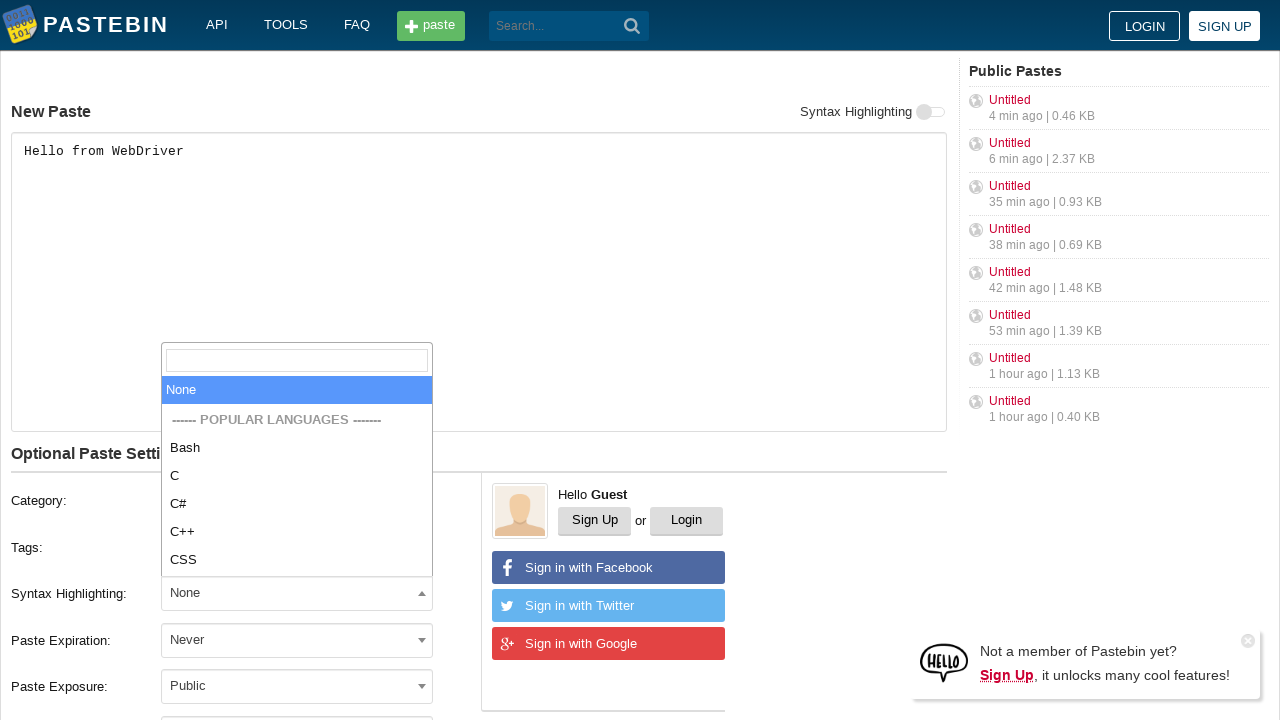

Waited for Bash option to appear in syntax dropdown
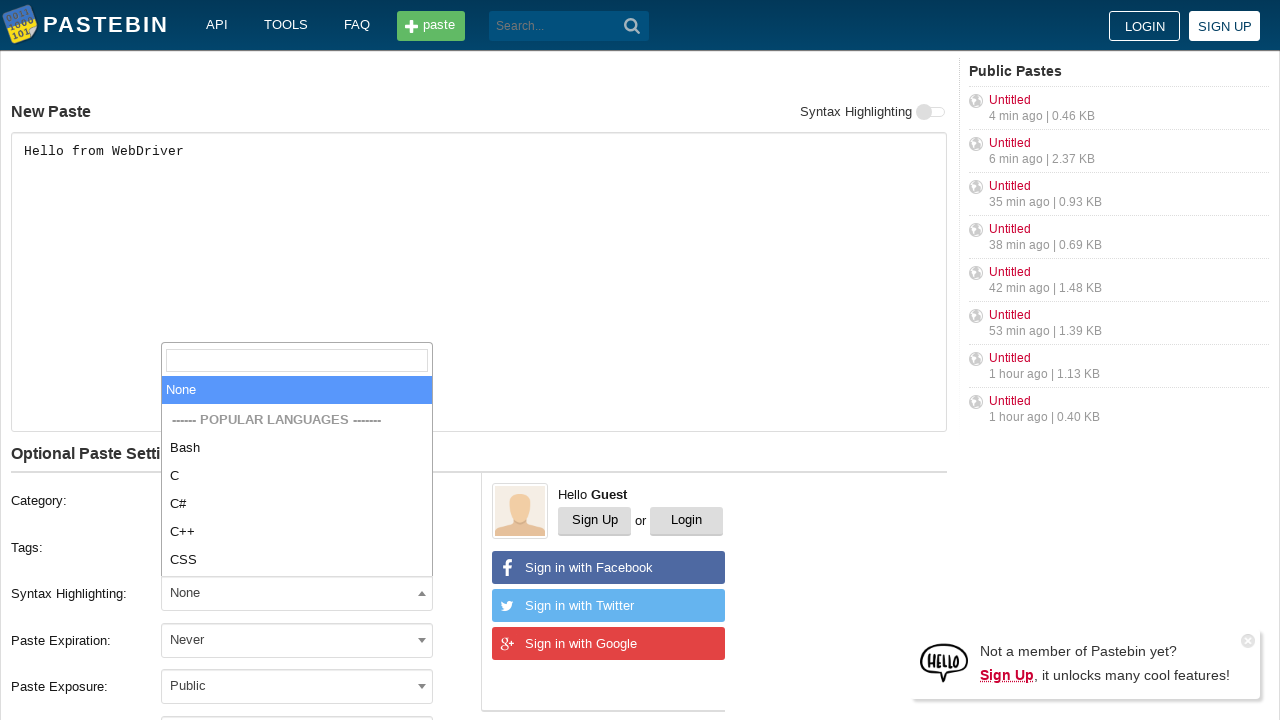

Selected Bash syntax highlighting at (297, 448) on xpath=//li[text()='Bash']
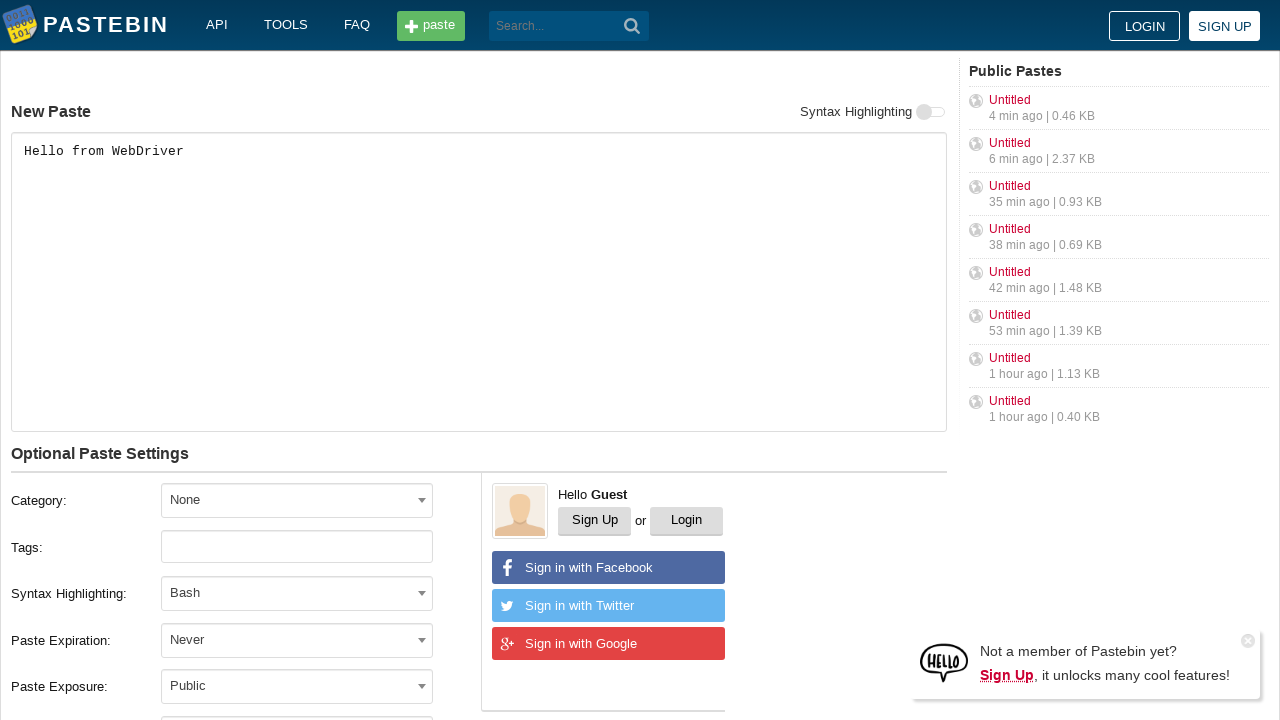

Clicked expiration time dropdown at (297, 640) on xpath=//span[@id='select2-postform-expiration-container']
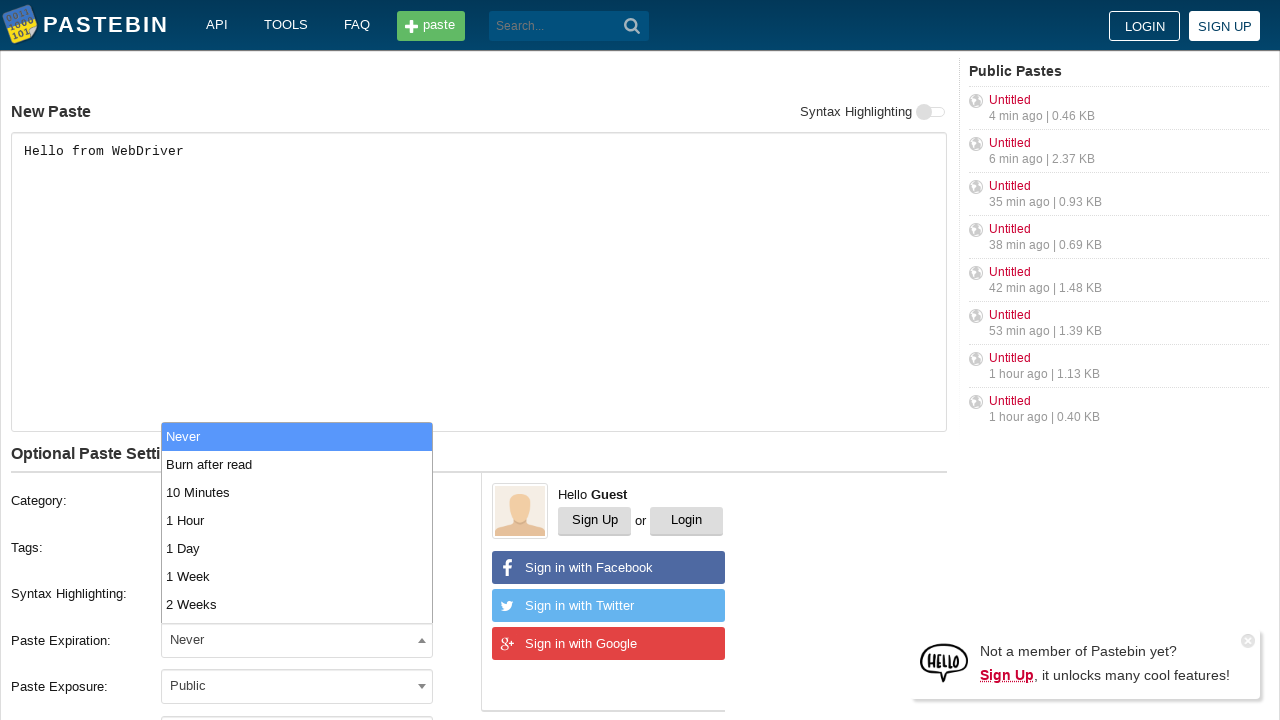

Waited for 10 Minutes option to appear in expiration dropdown
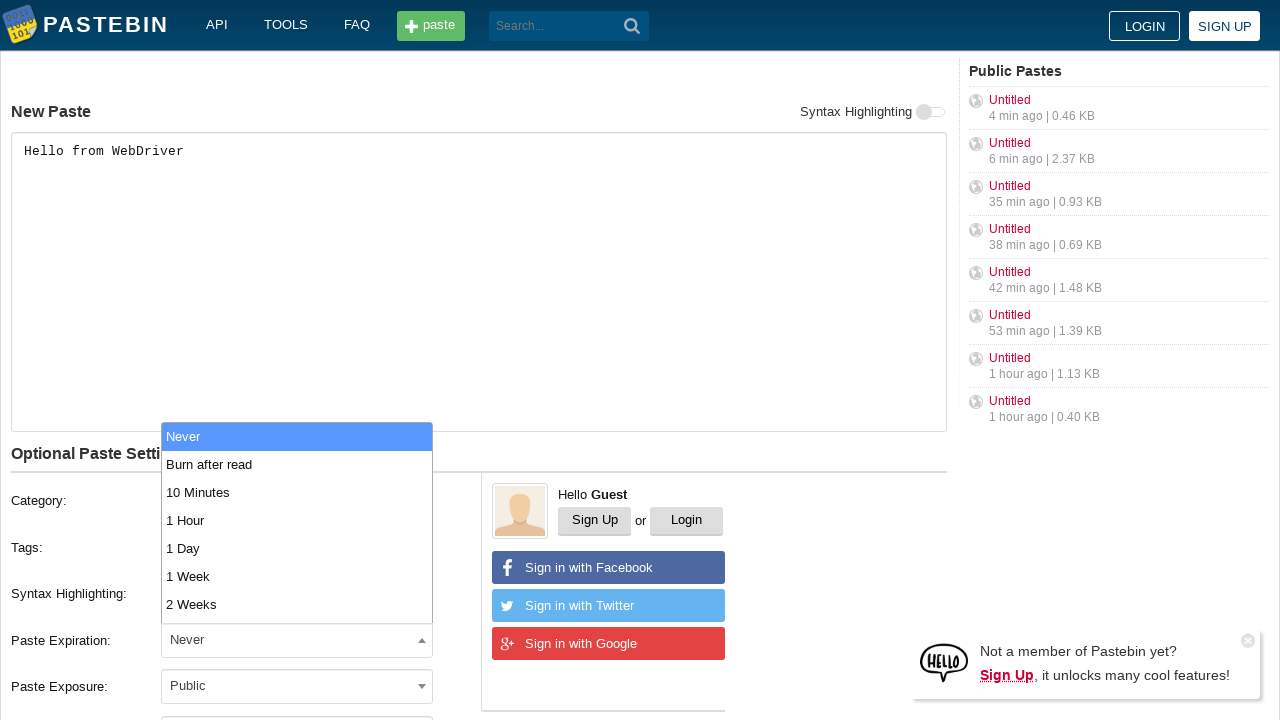

Selected 10 Minutes expiration time at (297, 492) on xpath=//li[text()='10 Minutes']
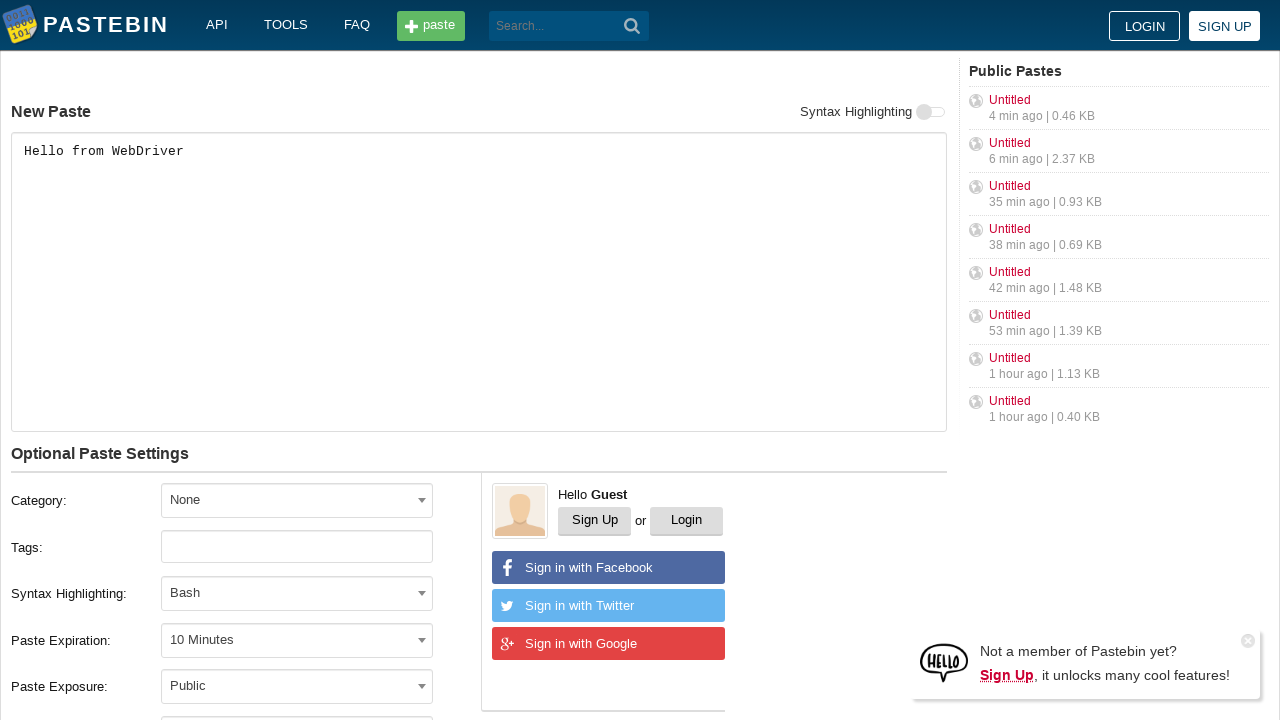

Filled paste title with 'helloweb' on //input[@id='postform-name']
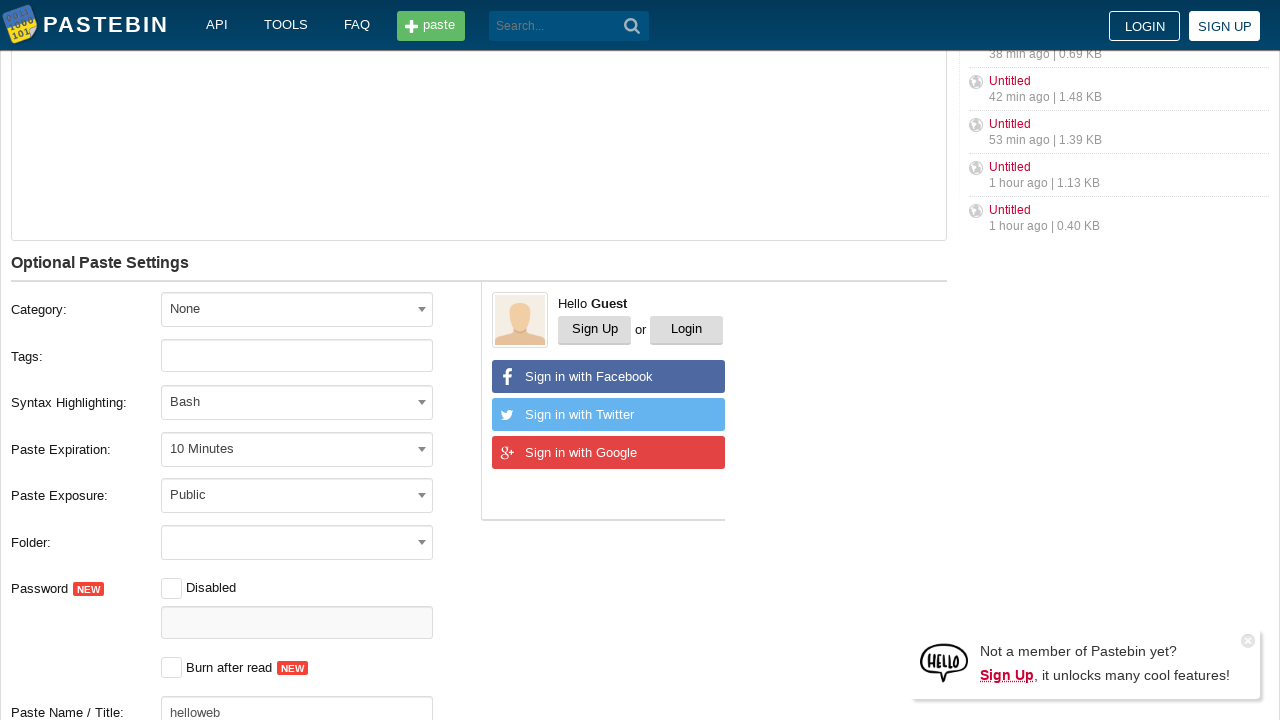

Clicked submit button to create paste at (240, 400) on xpath=//button[@class='btn -big']
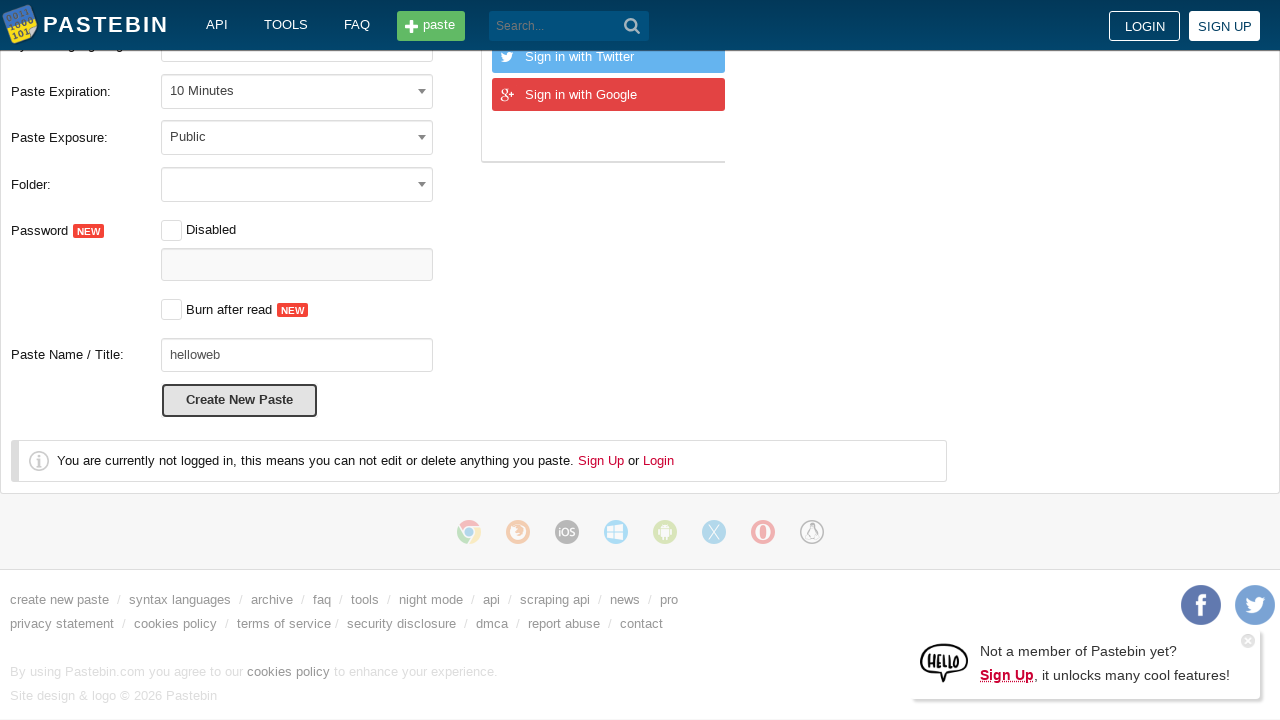

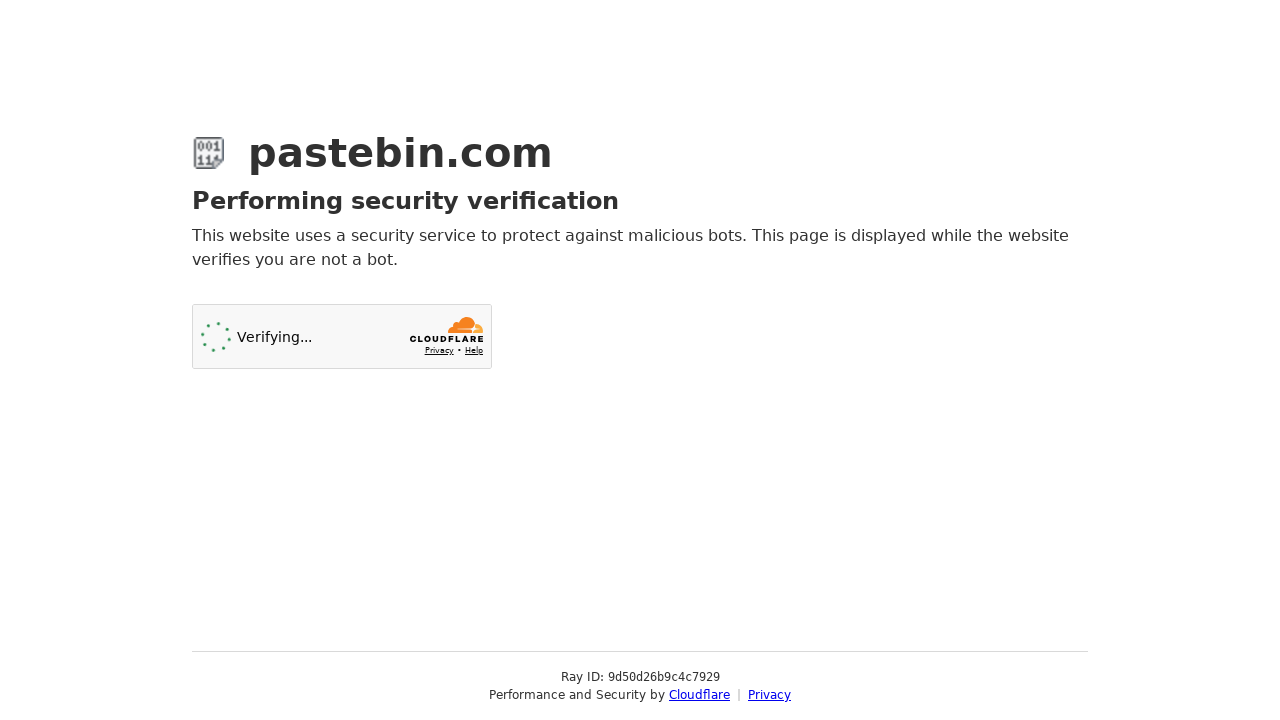